Tests adding multiple todo items and verifying they appear in the list

Starting URL: https://demo.playwright.dev/todomvc

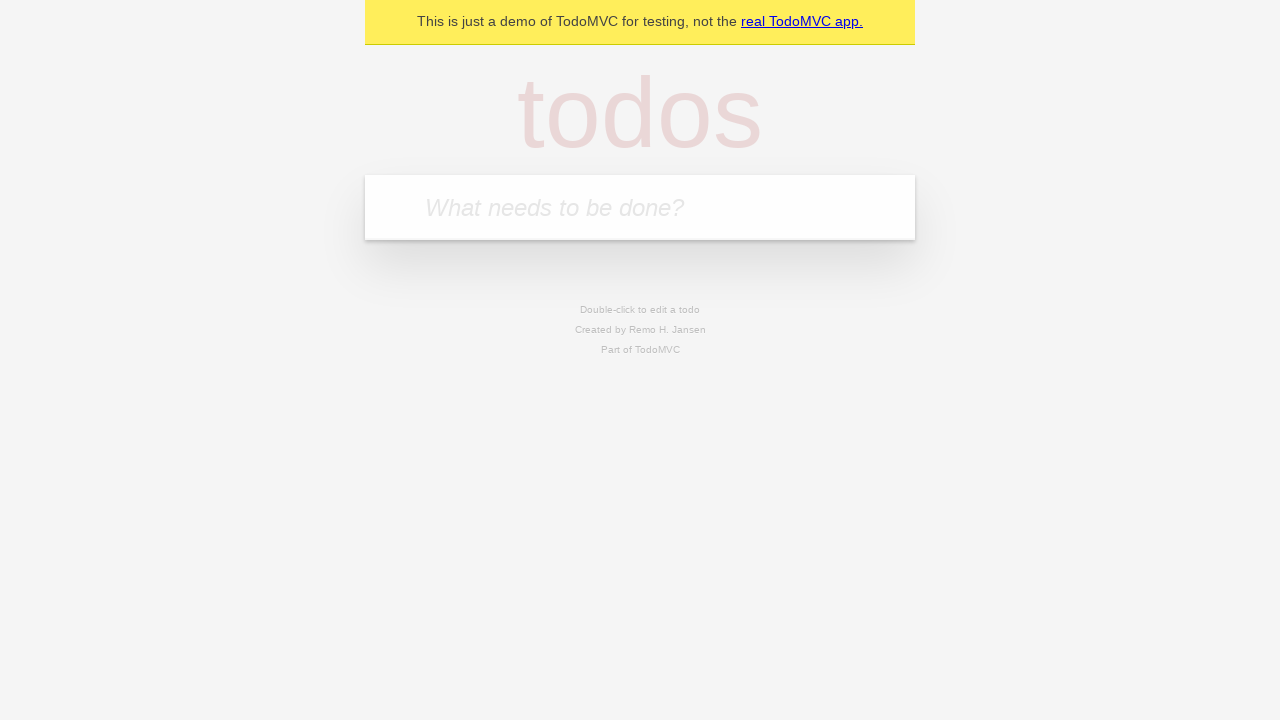

Located the todo input field with placeholder 'What needs to be done?'
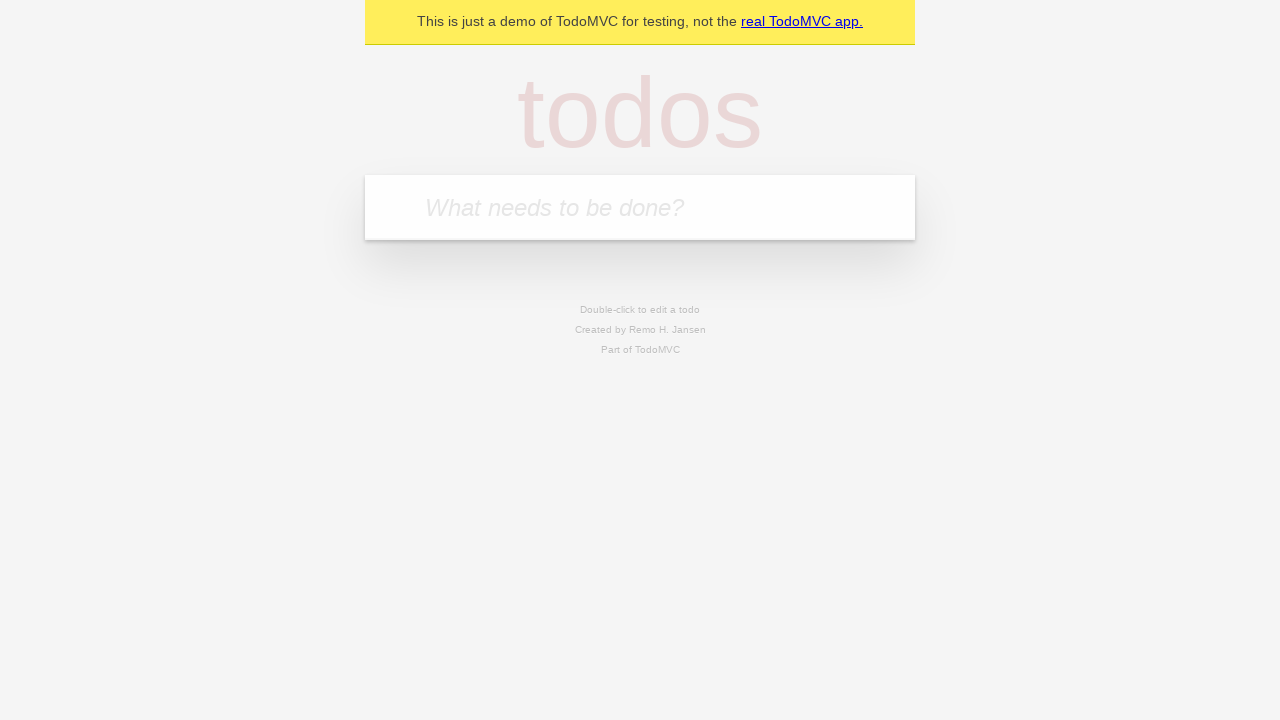

Filled first todo with 'buy some cheese' on internal:attr=[placeholder="What needs to be done?"i]
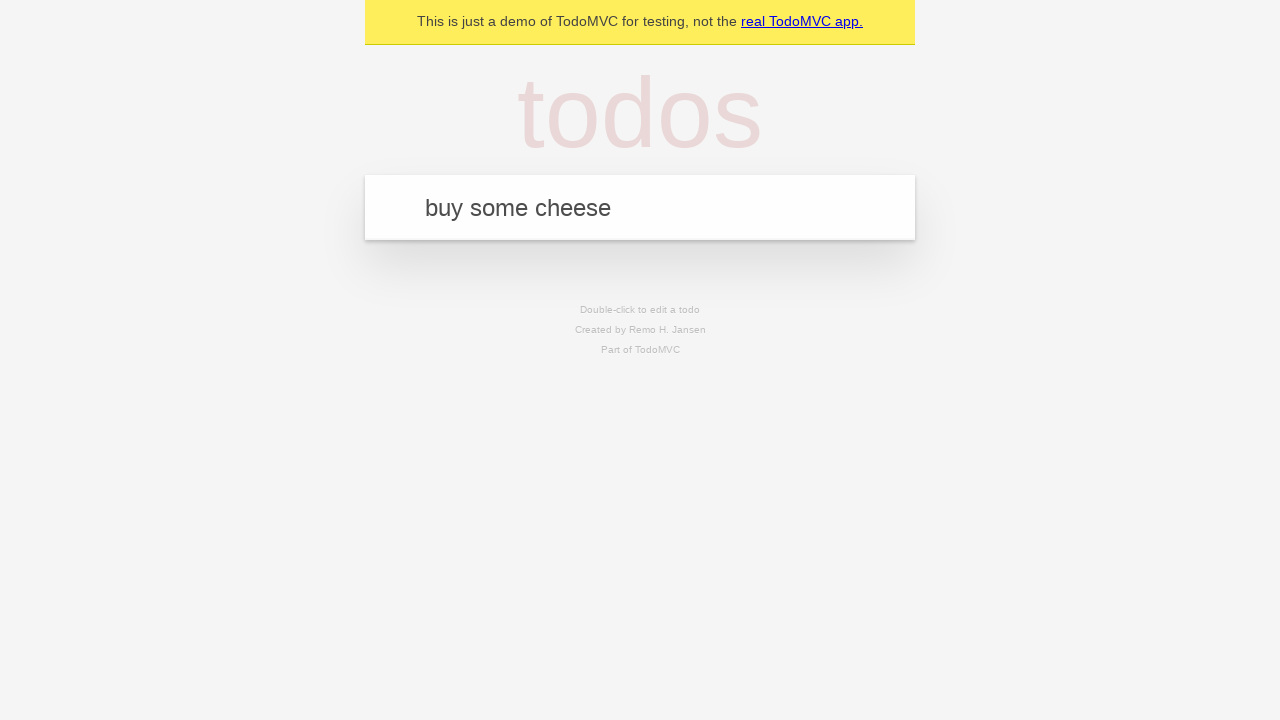

Pressed Enter to submit first todo on internal:attr=[placeholder="What needs to be done?"i]
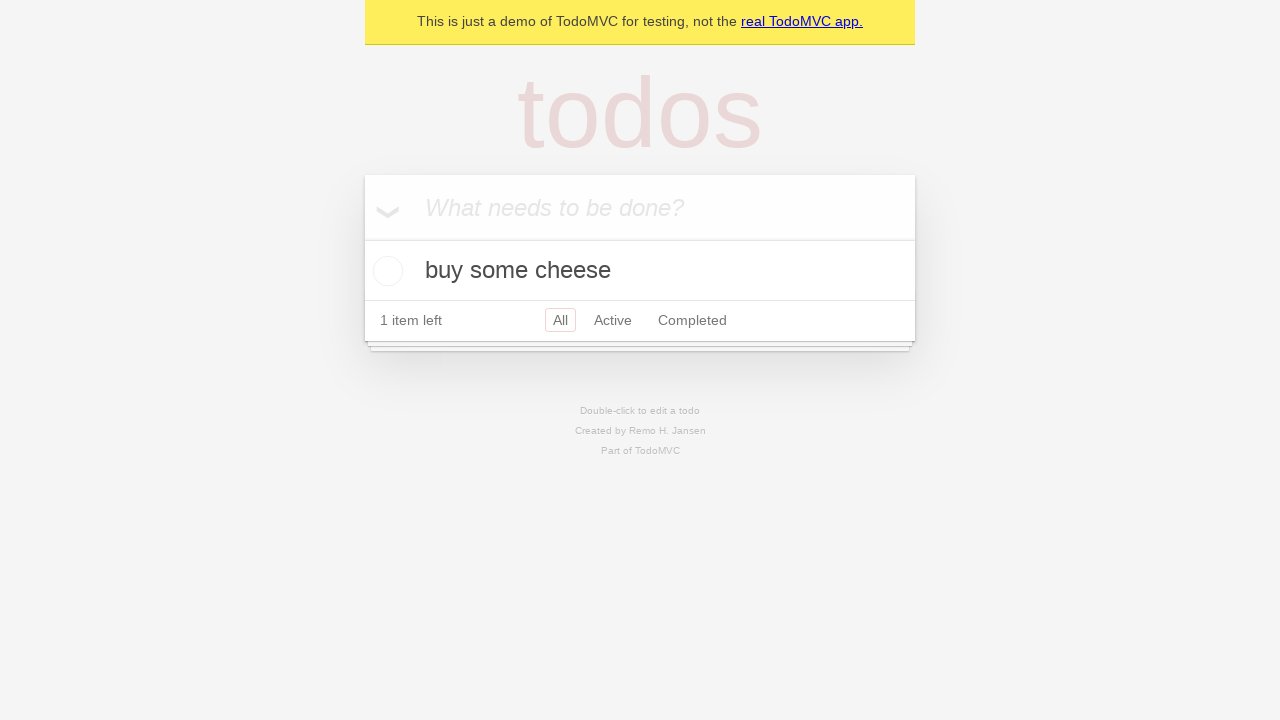

First todo appeared in the list
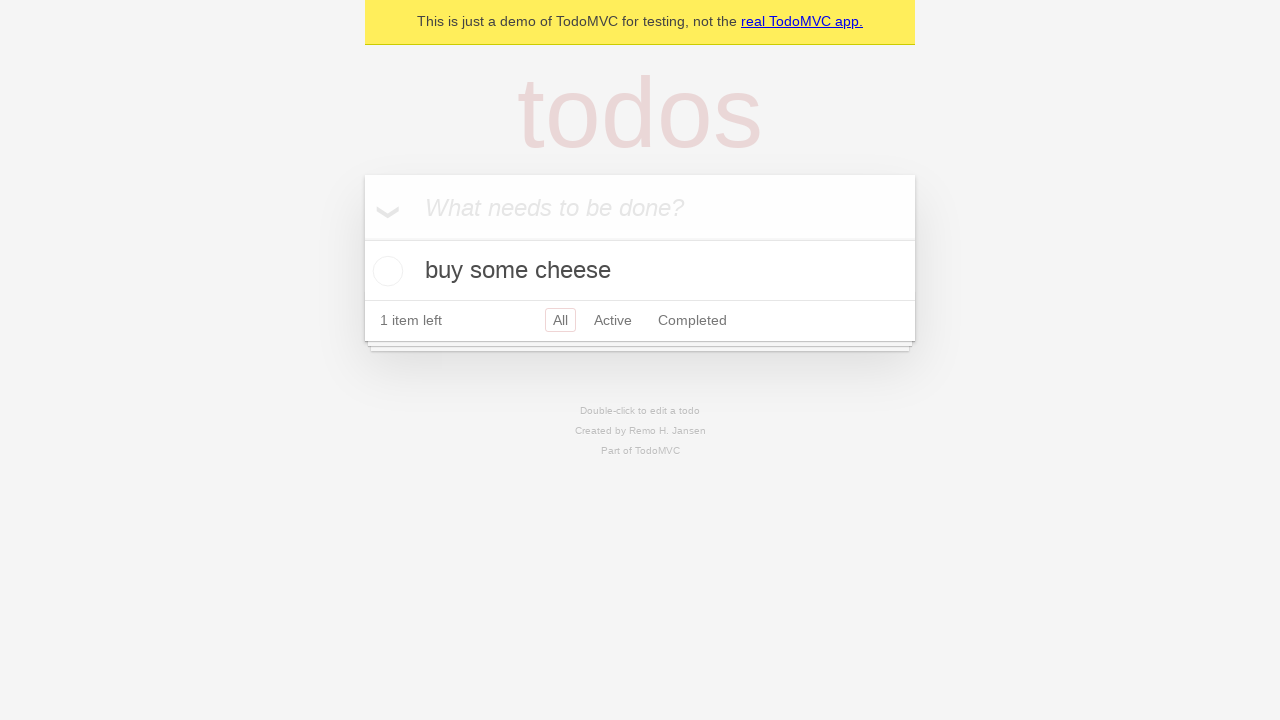

Filled second todo with 'feed the cat' on internal:attr=[placeholder="What needs to be done?"i]
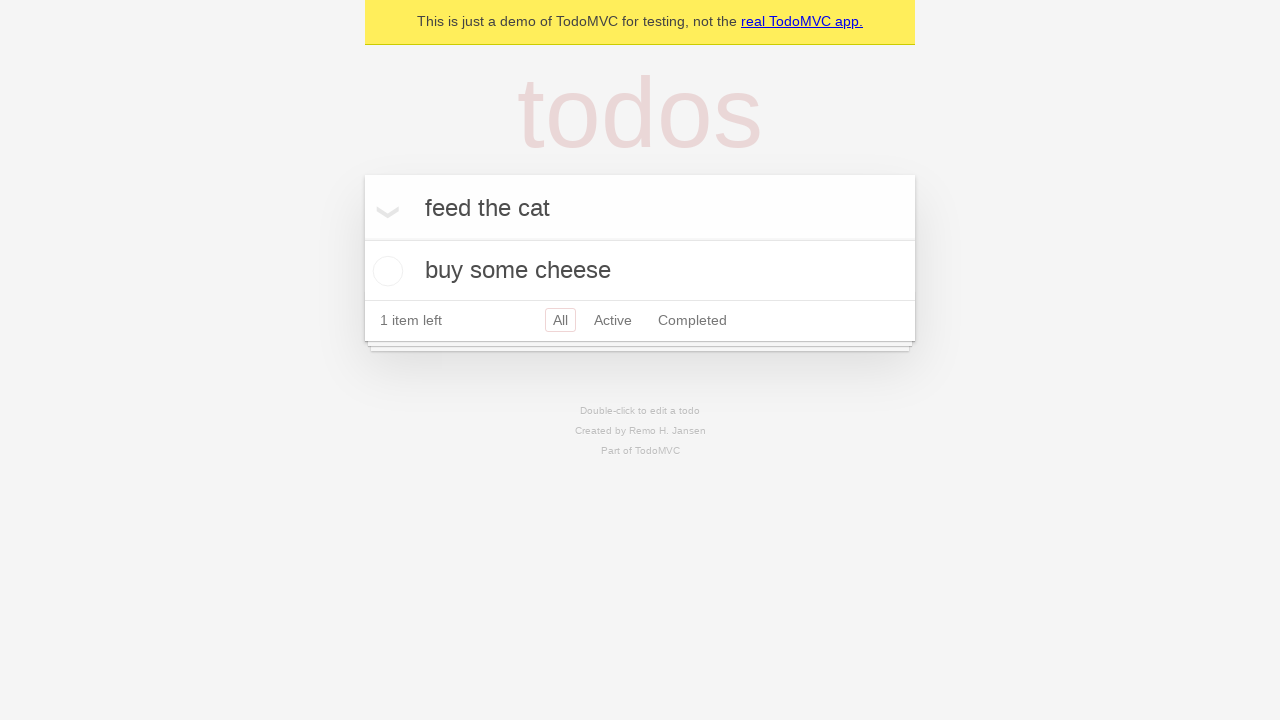

Pressed Enter to submit second todo on internal:attr=[placeholder="What needs to be done?"i]
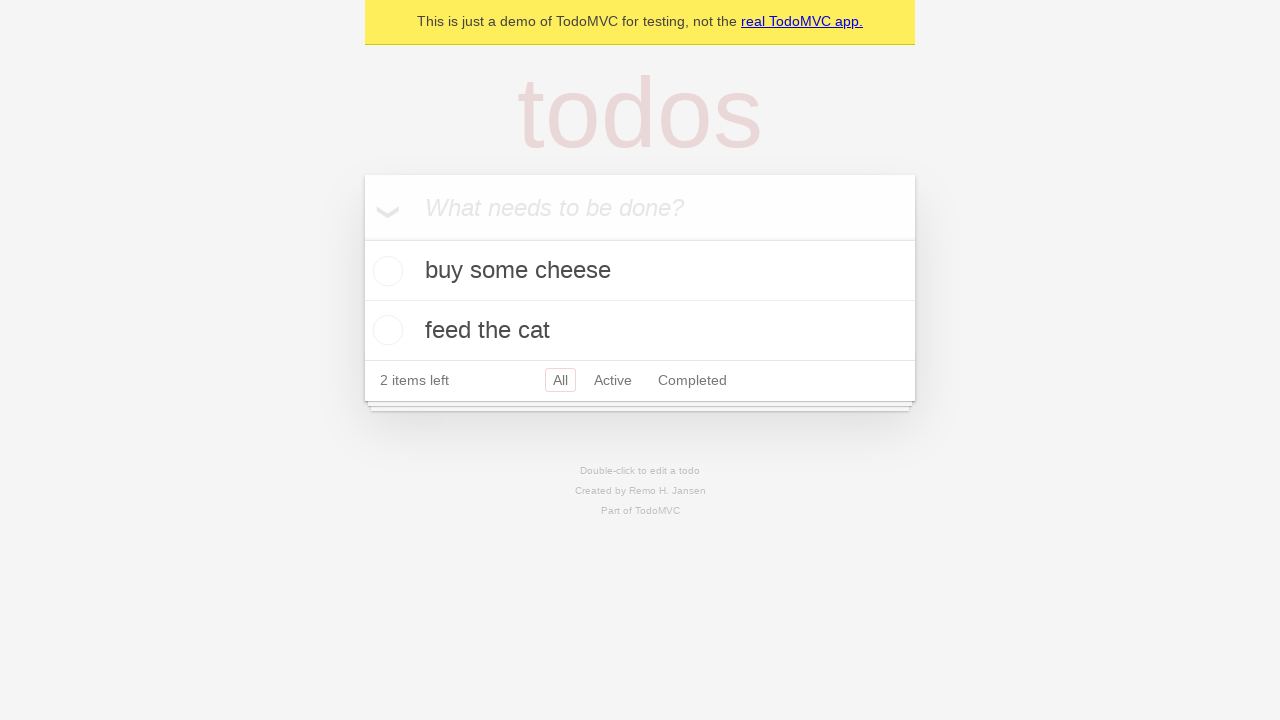

Both todos are now visible in the list
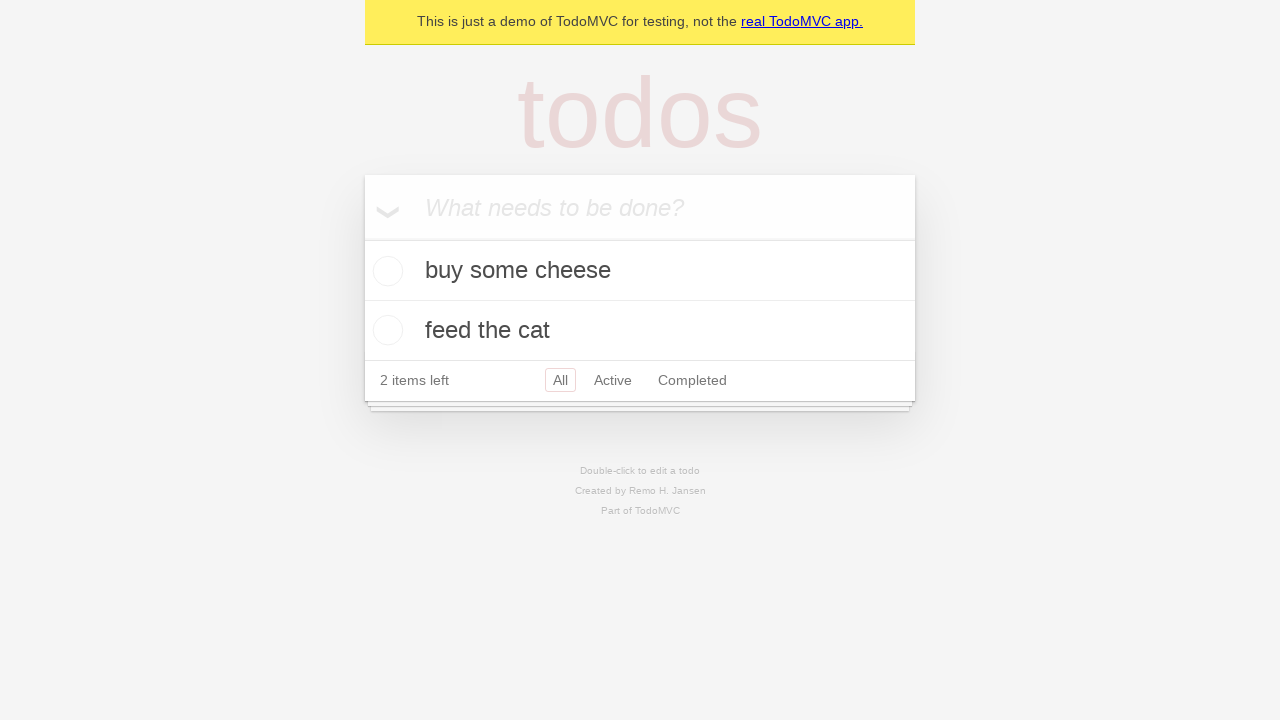

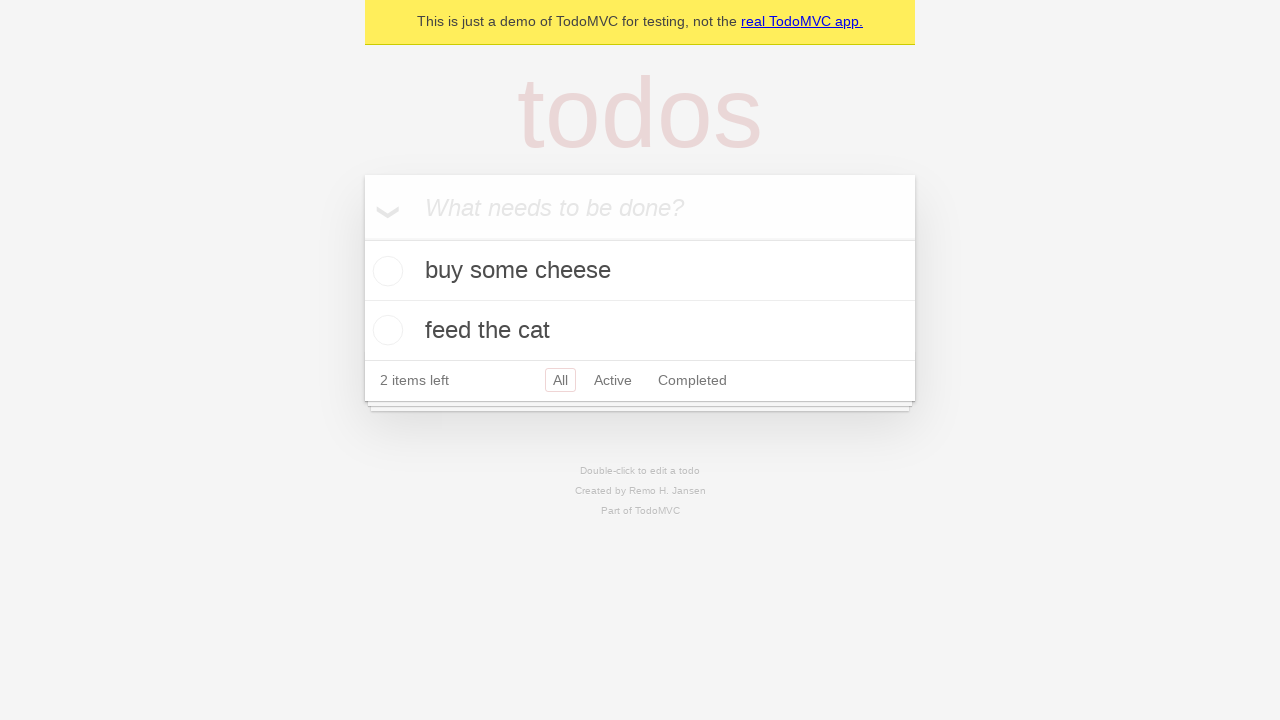